Tests right click functionality on the inputs link element

Starting URL: https://practice.cydeo.com/

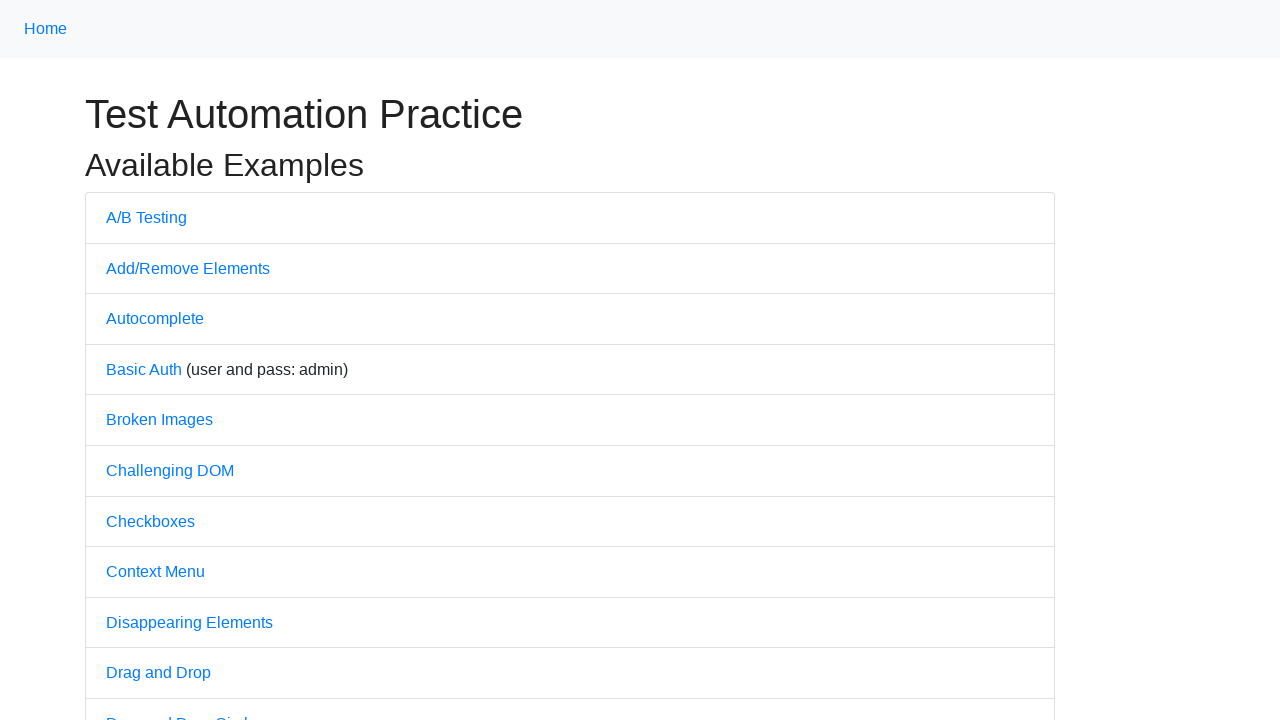

Navigated to practice.cydeo.com
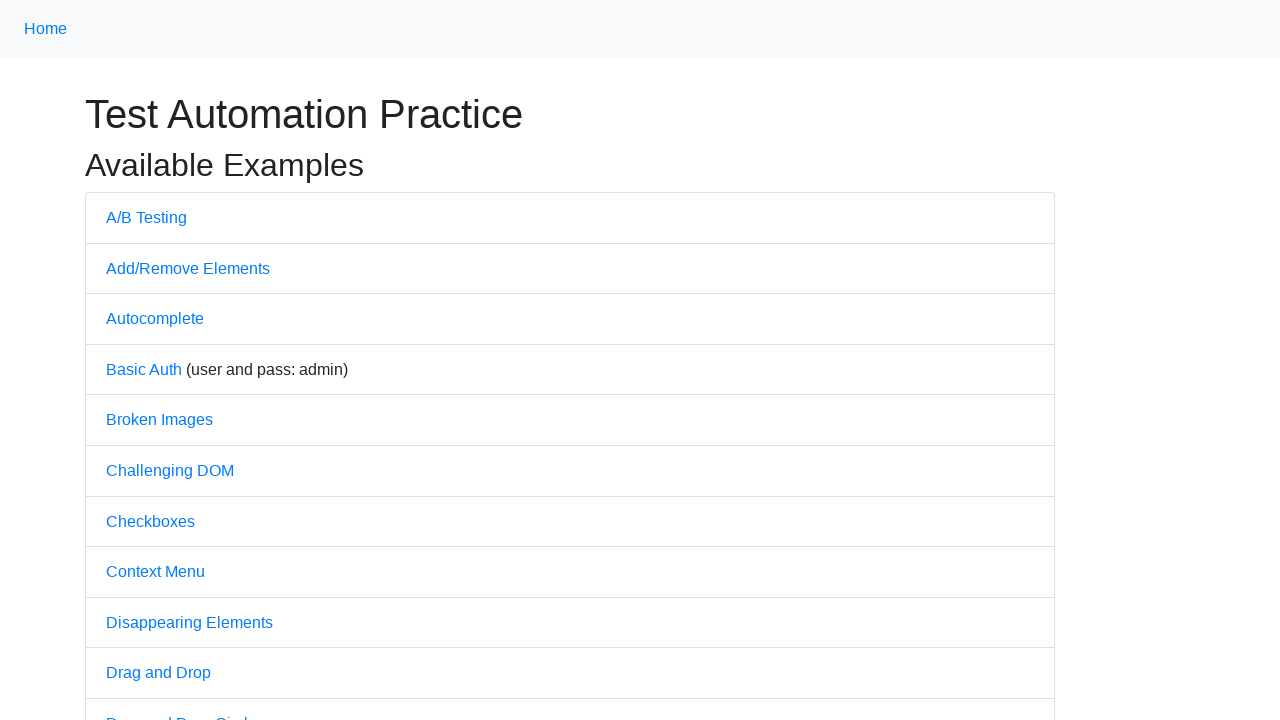

Right clicked on the inputs link element at (128, 361) on //a[@href='/inputs']
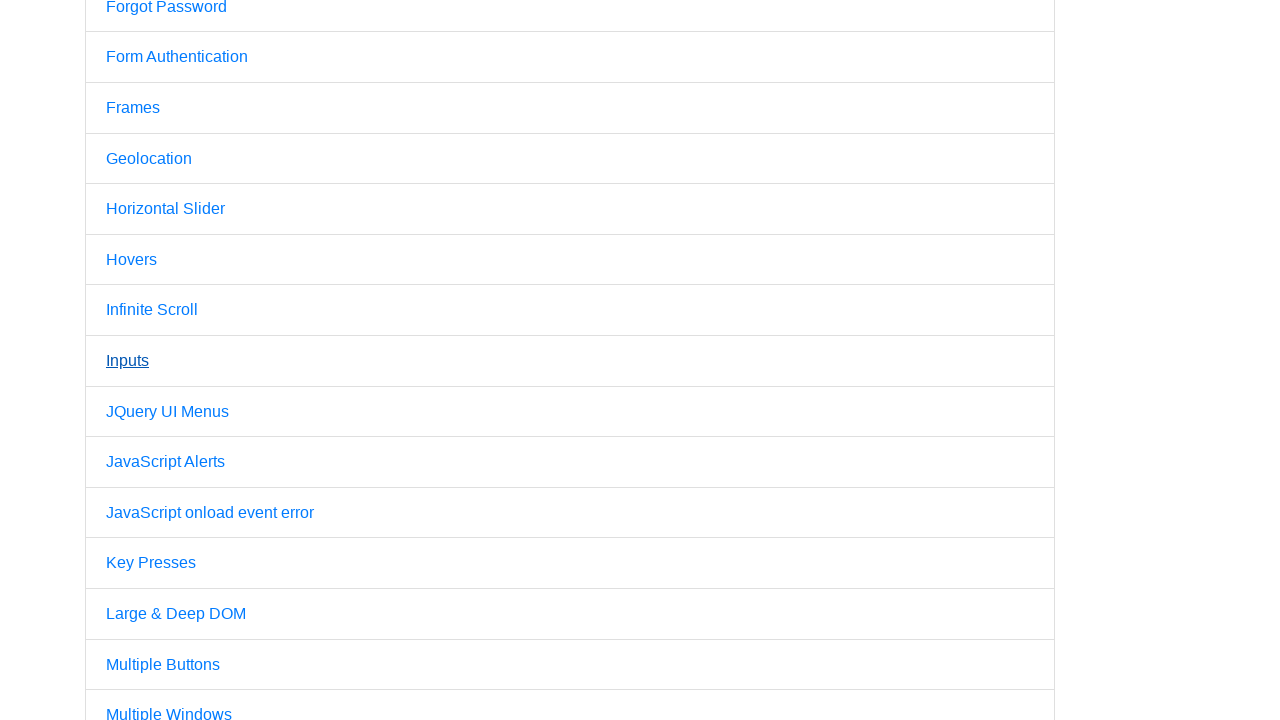

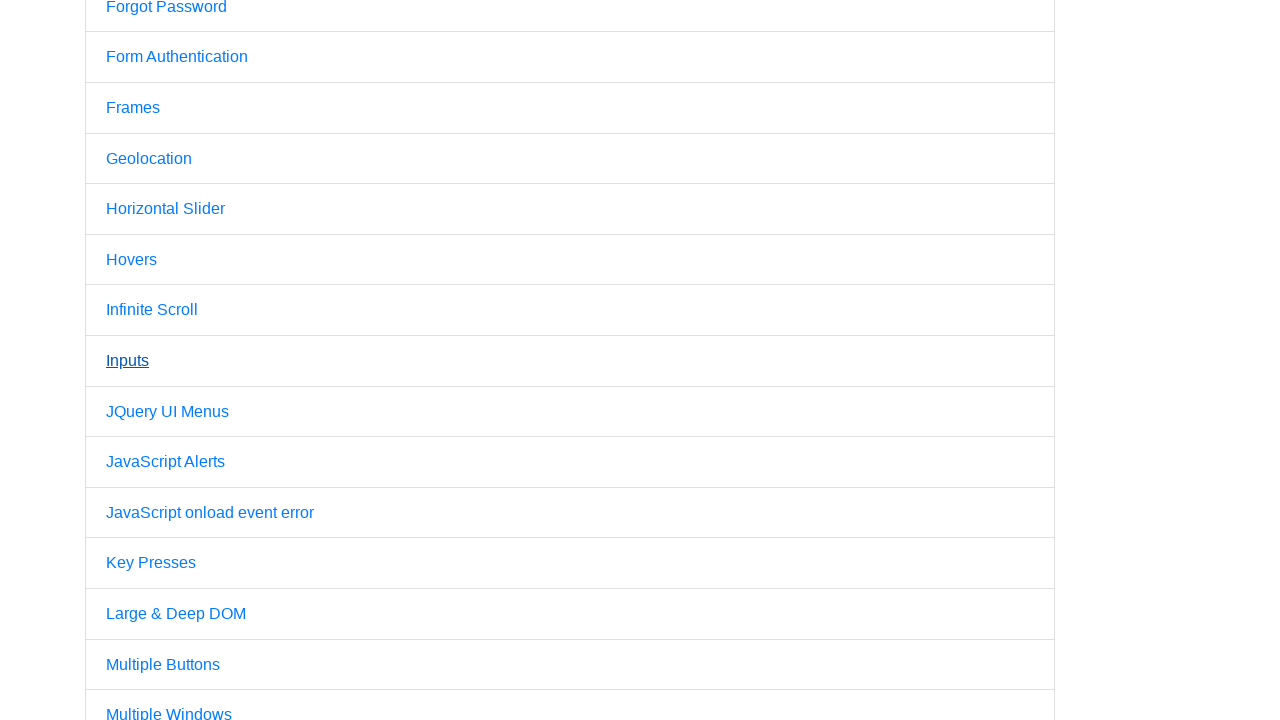